Tests finding elements using XPath selectors, verifying element visibility, and clicking on a link

Starting URL: http://www.compendiumdev.co.uk/selenium/find_by_playground.php

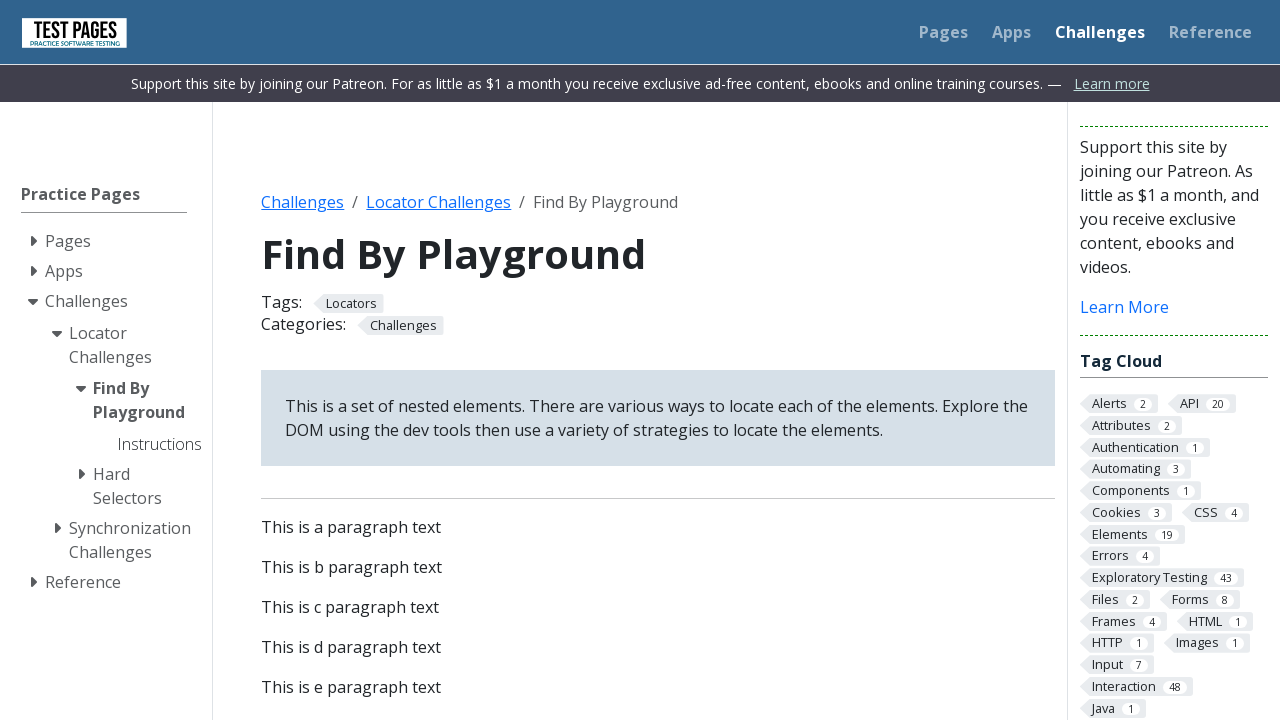

Waited for element with id 'p31' to be visible
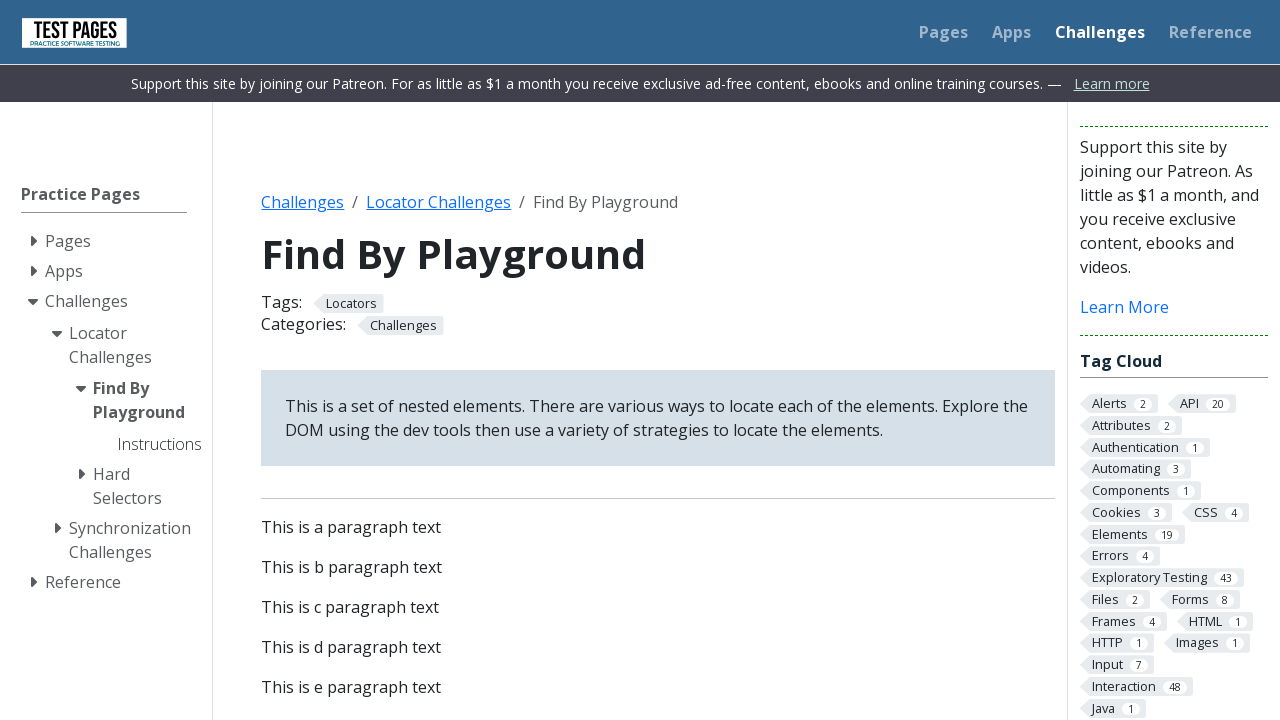

Waited for link with id 'a29' to be visible
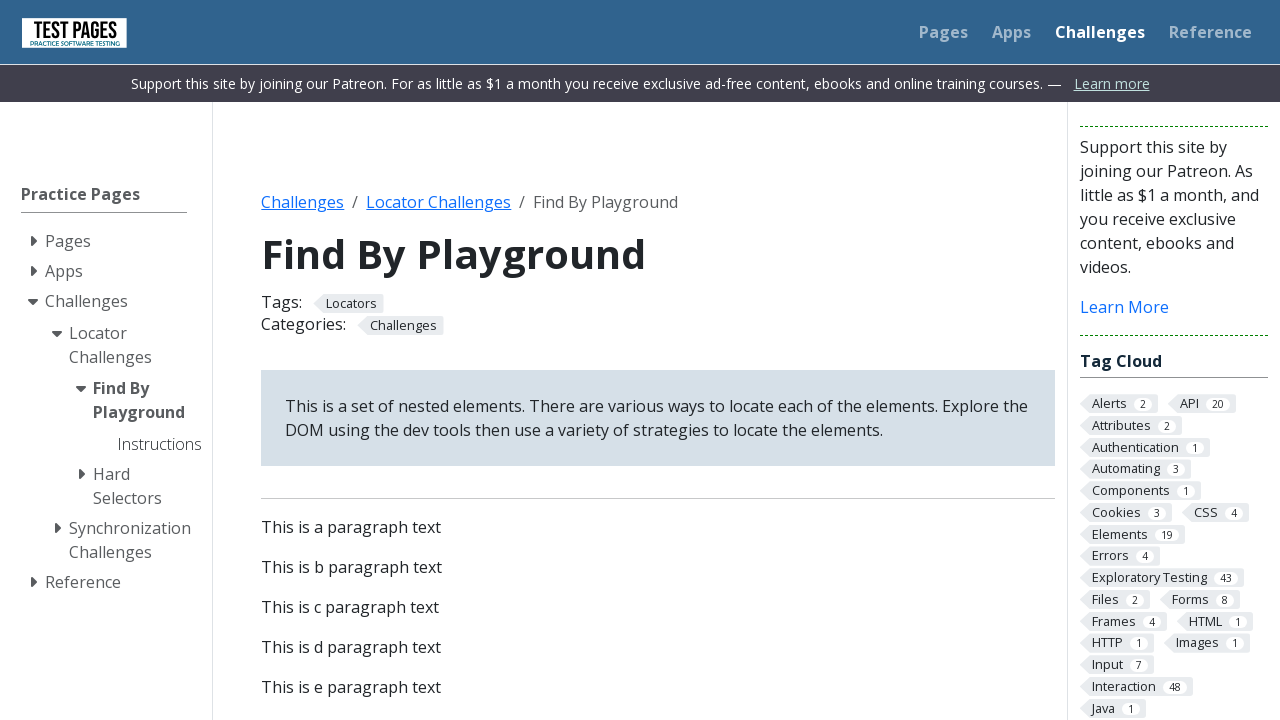

Clicked on link with id 'a29' at (348, 360) on xpath=//*[@id='a29']
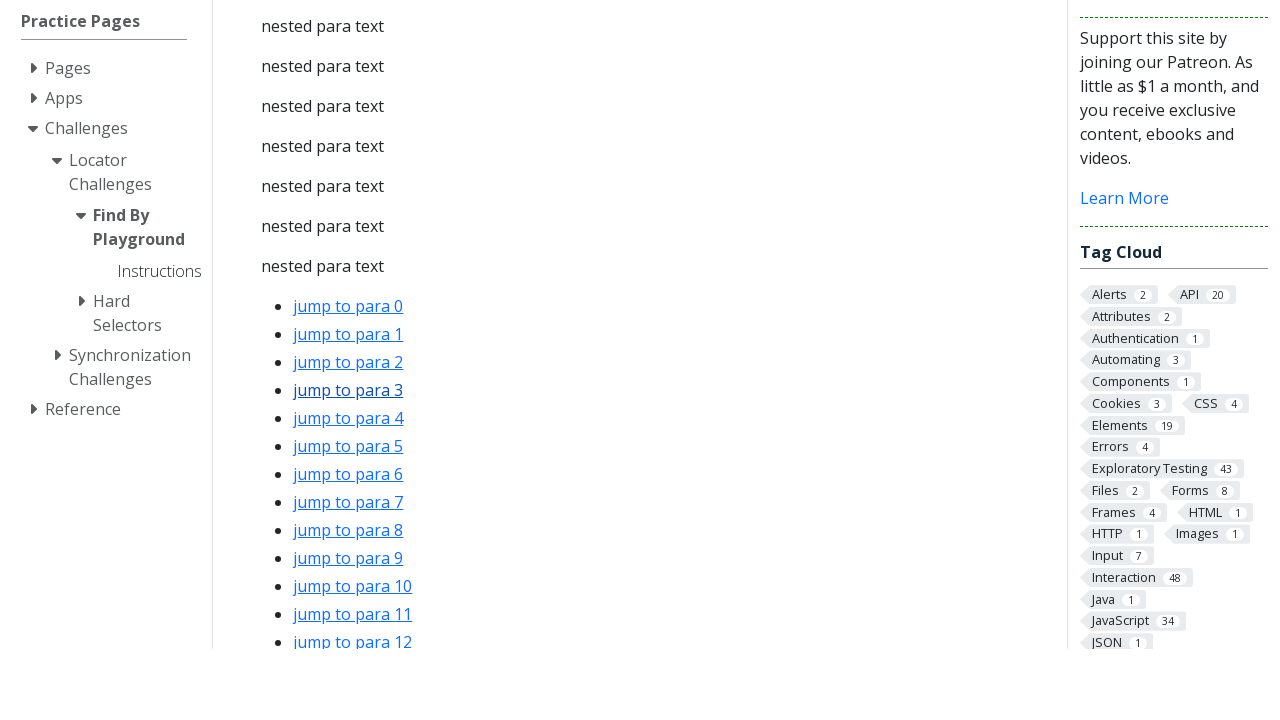

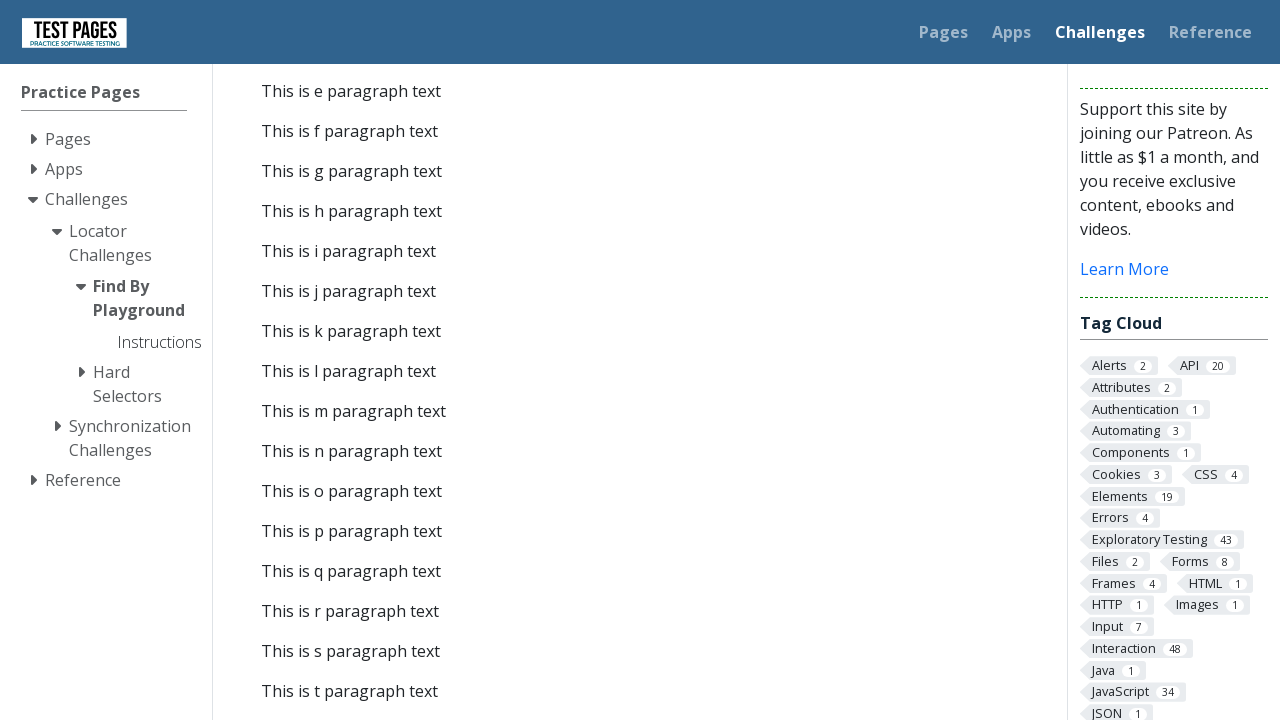